Verifies that a text input field is empty and editable on the sandbox page

Starting URL: https://thefreerangetester.github.io/sandbox-automation-testing/

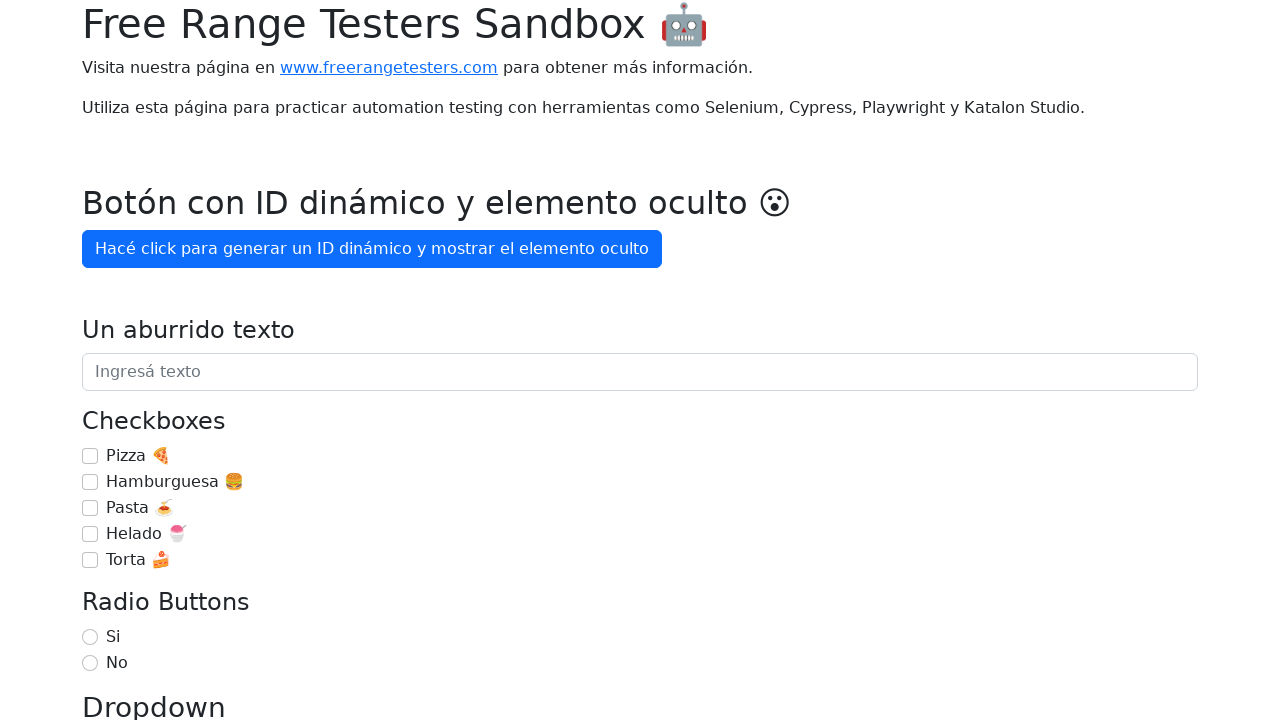

Located and waited for text field 'Un aburrido texto' to become visible
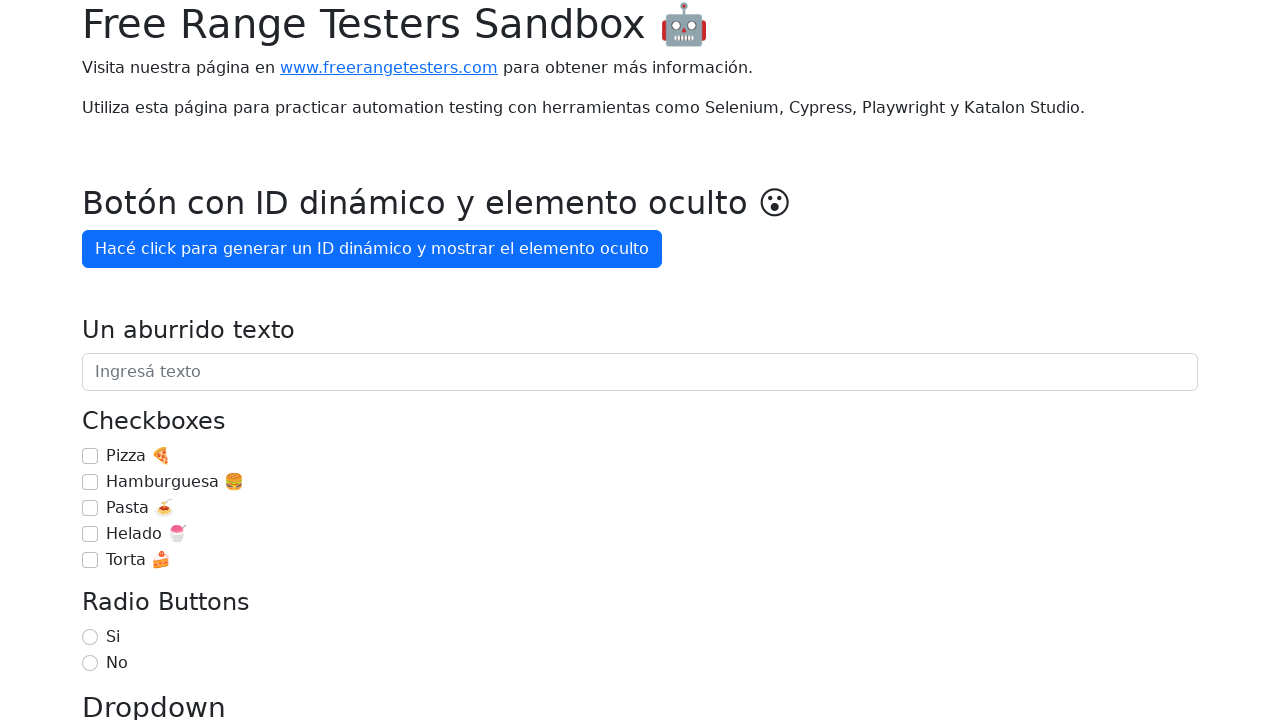

Filled text field with 'Test text to verify editability' to verify editability on internal:role=textbox[name="Un aburrido texto"i]
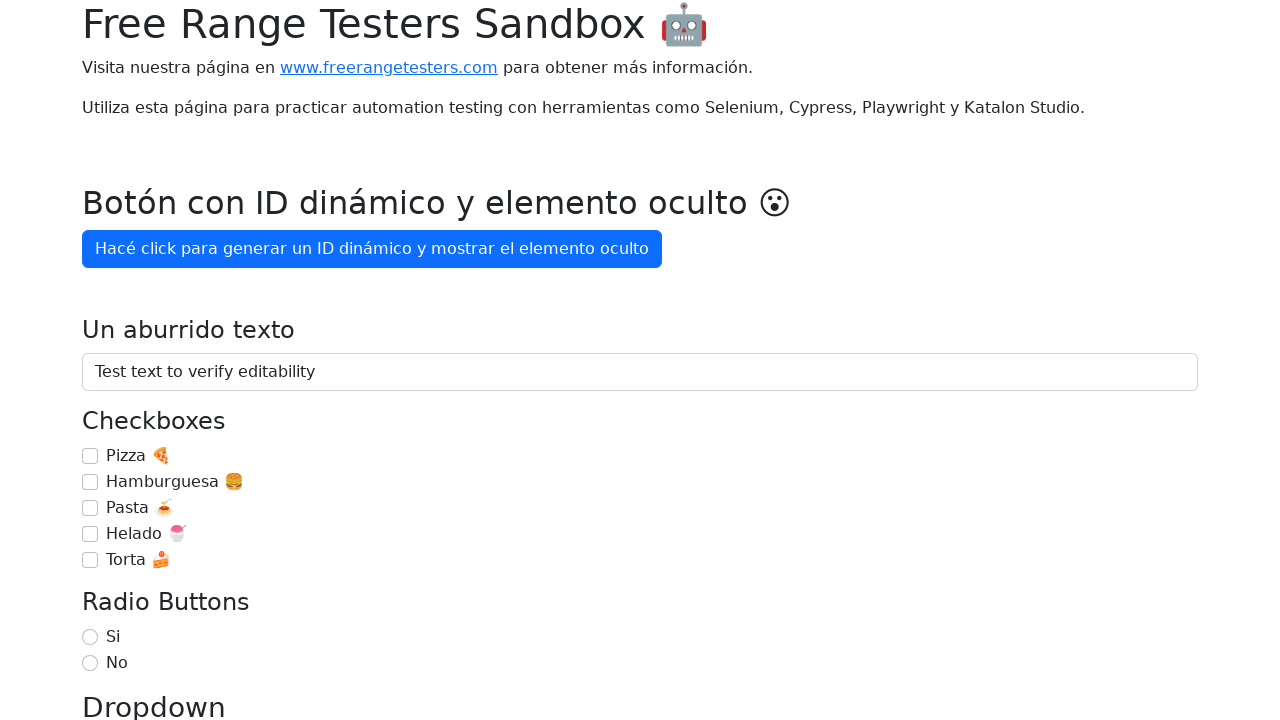

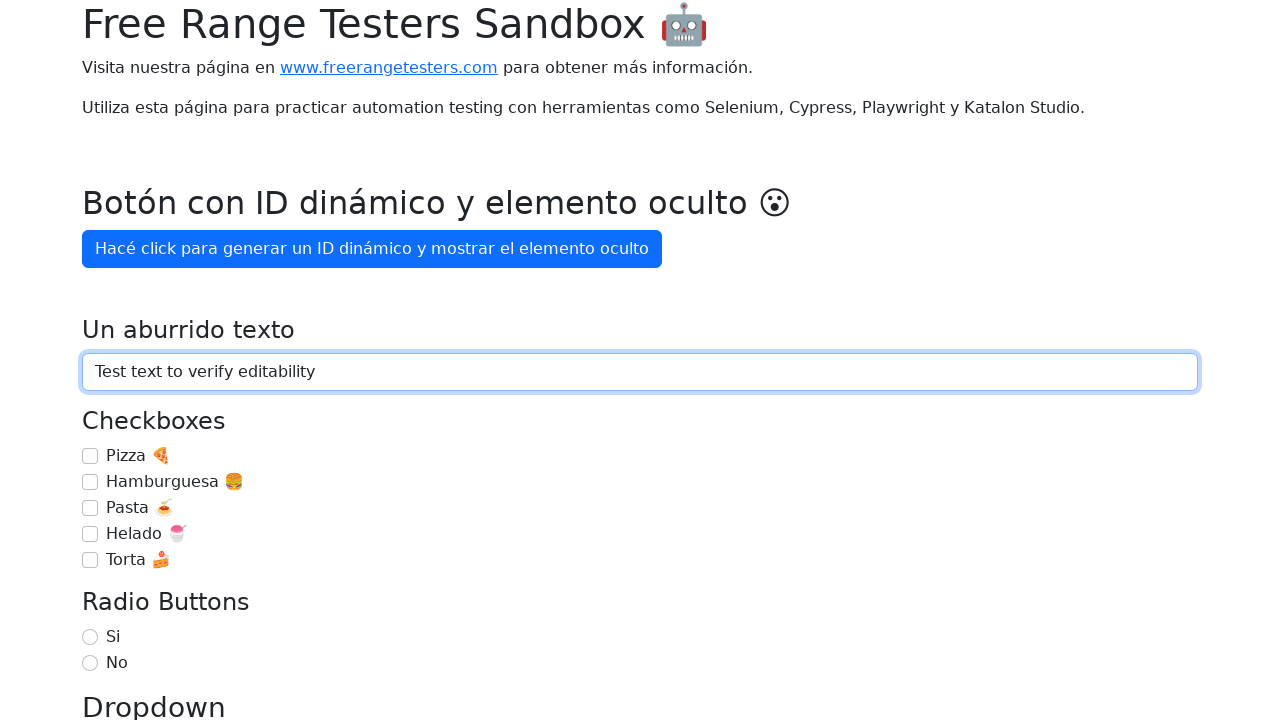